Tests that new todo items are appended to the bottom of the list by creating 3 items

Starting URL: https://demo.playwright.dev/todomvc

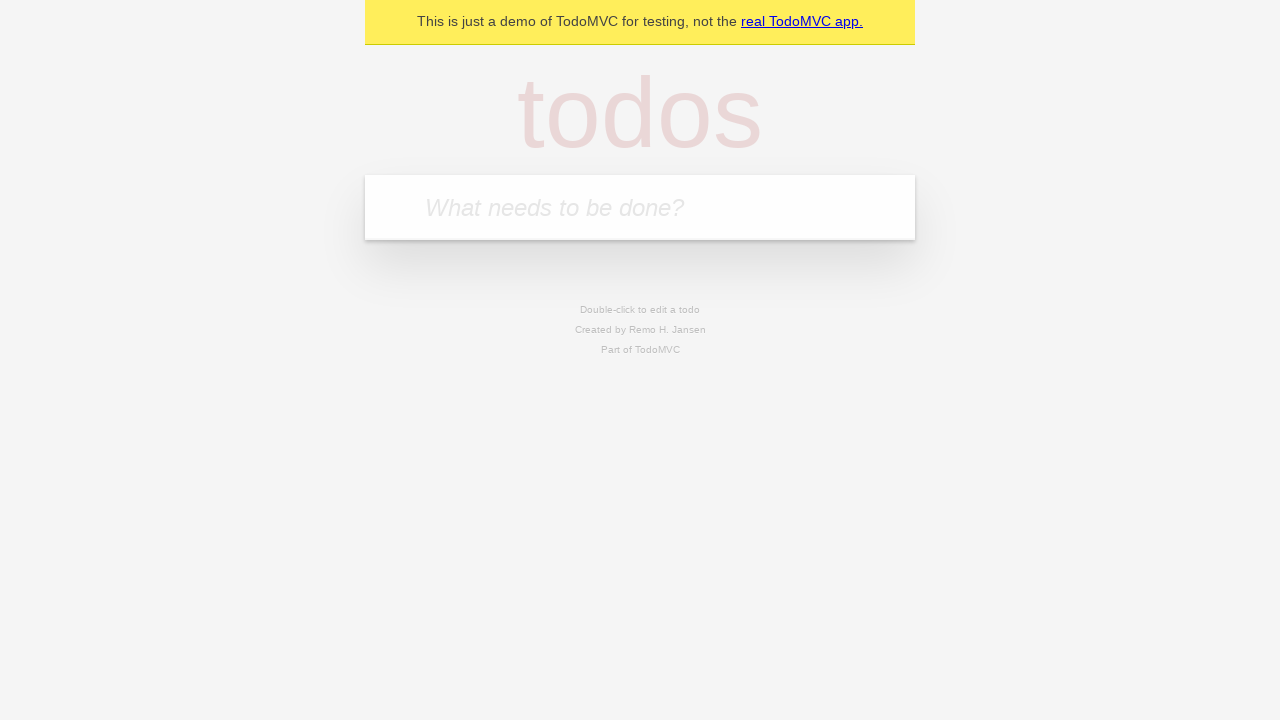

Located the todo input field with placeholder 'What needs to be done?'
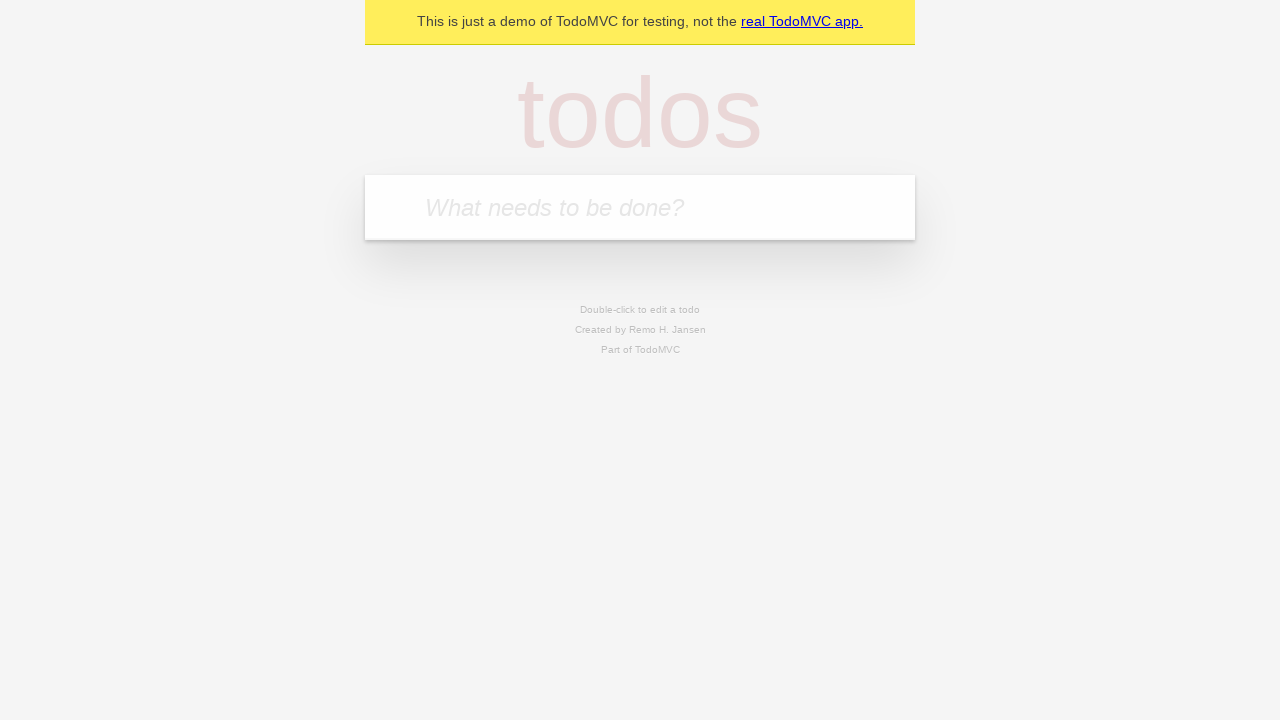

Filled todo input with 'buy some cheese' on internal:attr=[placeholder="What needs to be done?"i]
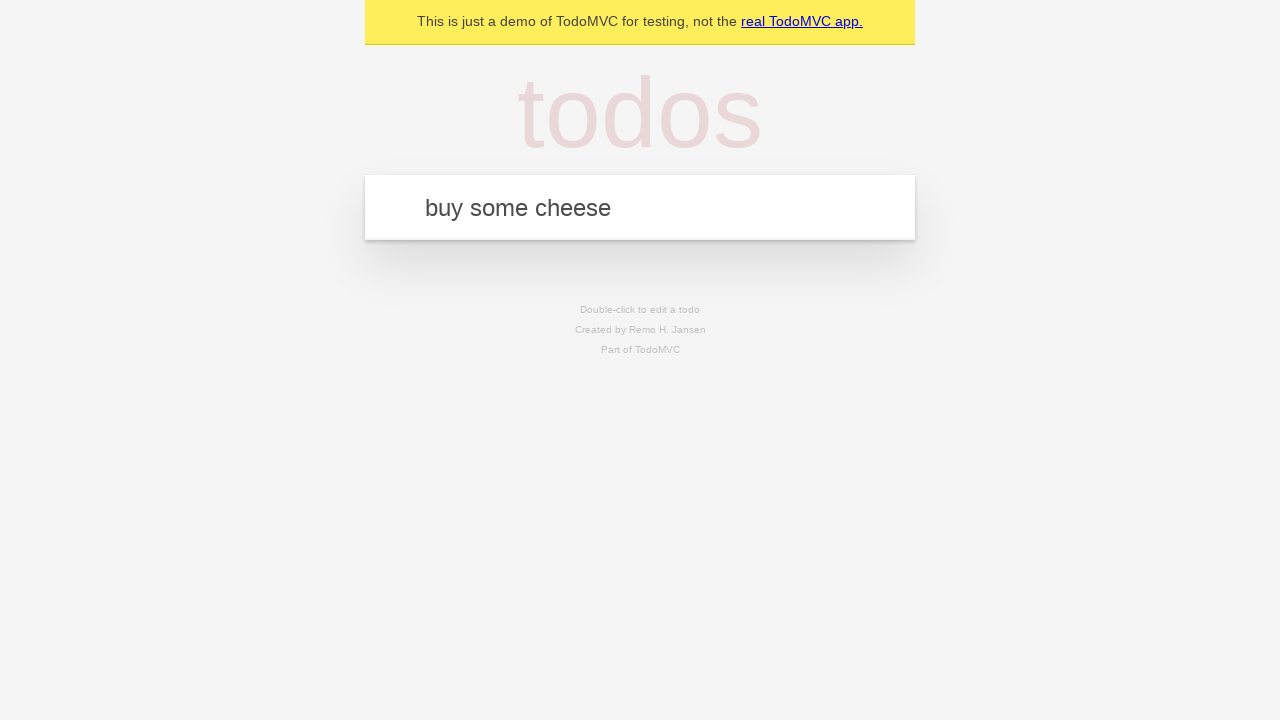

Pressed Enter to create todo item 'buy some cheese' on internal:attr=[placeholder="What needs to be done?"i]
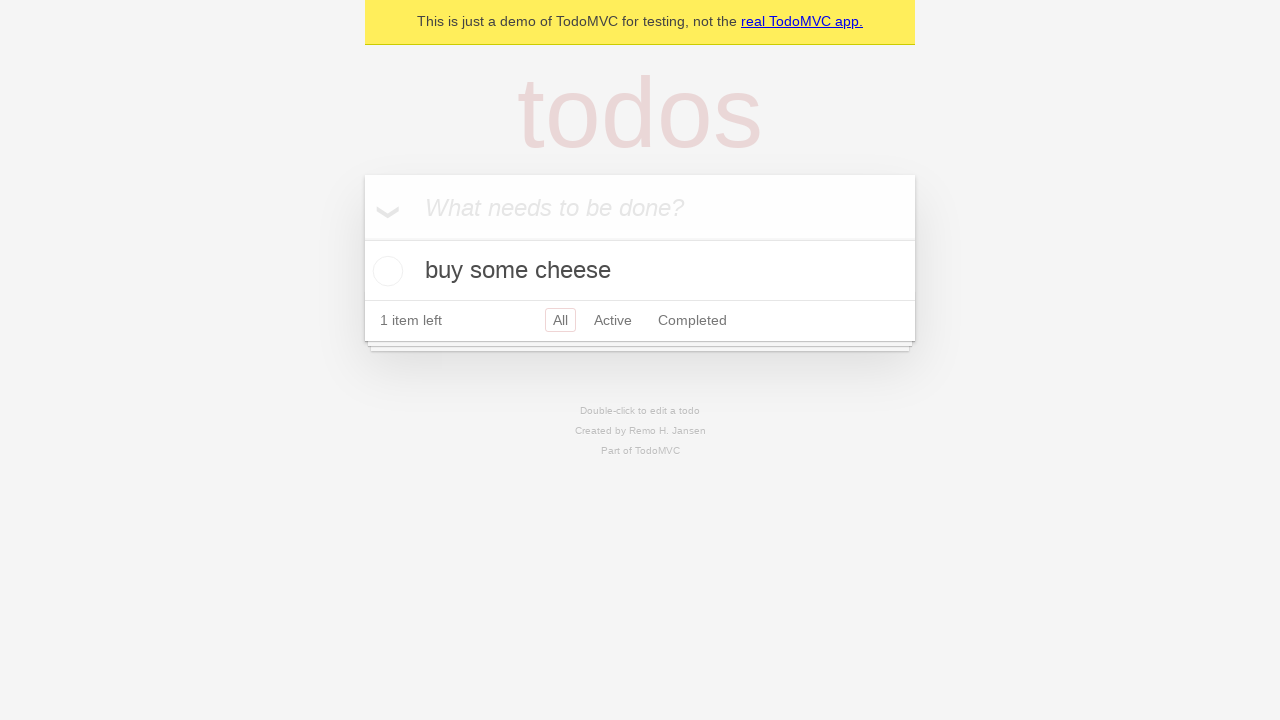

Filled todo input with 'feed the cat' on internal:attr=[placeholder="What needs to be done?"i]
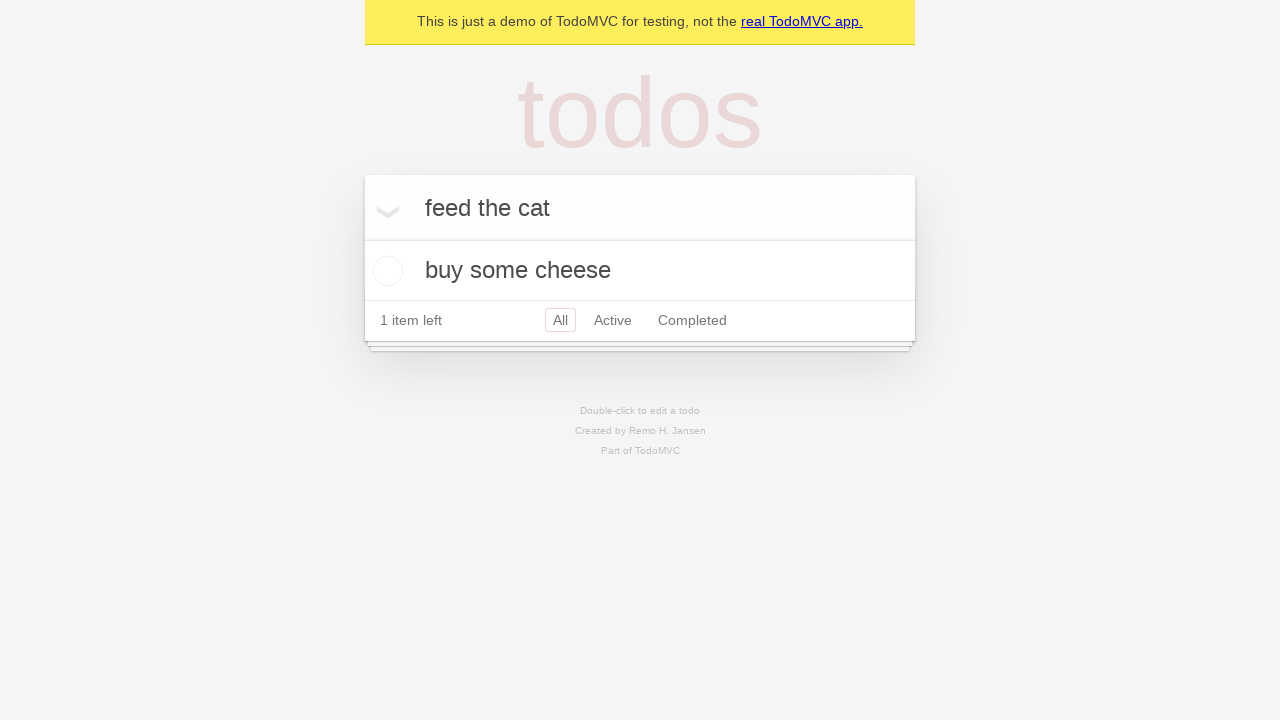

Pressed Enter to create todo item 'feed the cat' on internal:attr=[placeholder="What needs to be done?"i]
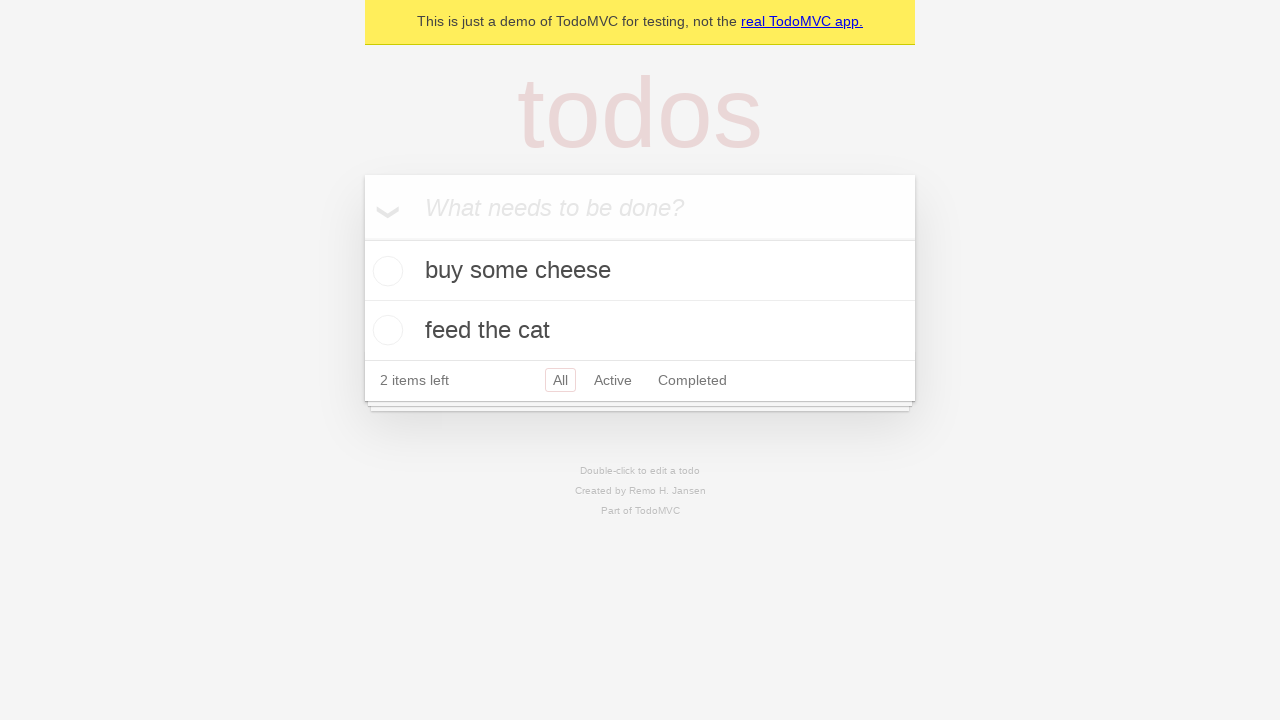

Filled todo input with 'book a doctors appointment' on internal:attr=[placeholder="What needs to be done?"i]
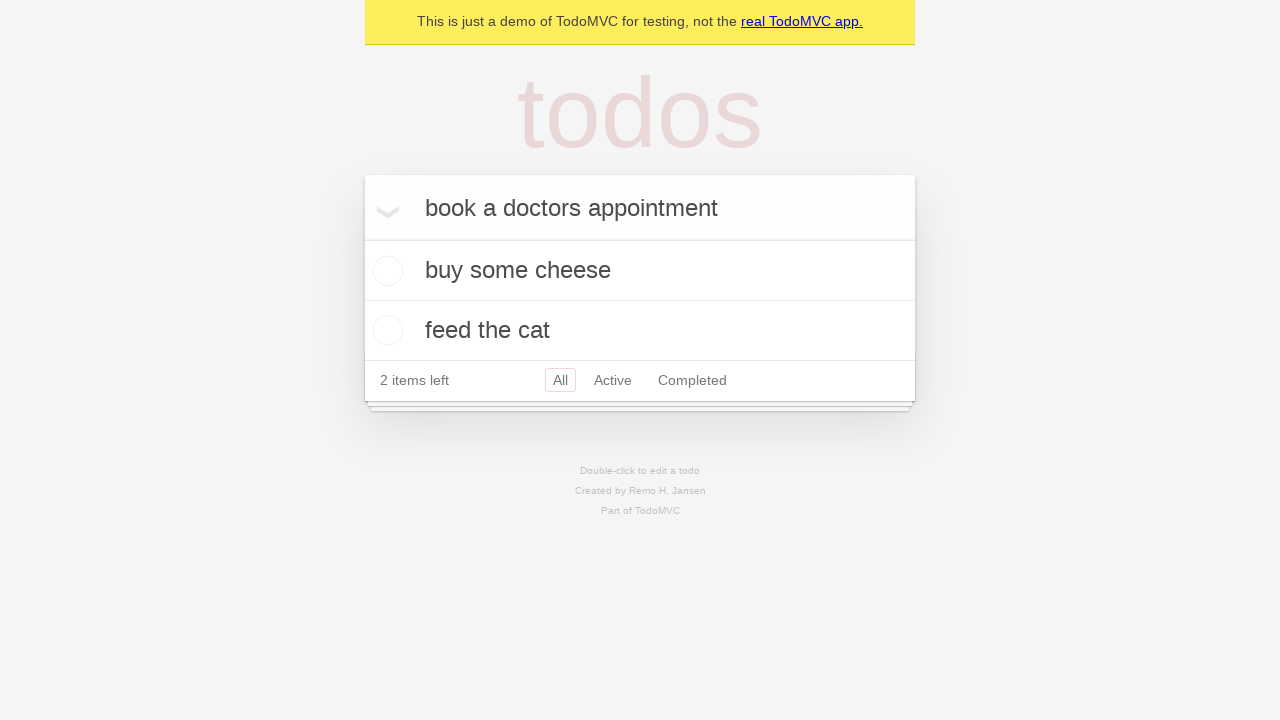

Pressed Enter to create todo item 'book a doctors appointment' on internal:attr=[placeholder="What needs to be done?"i]
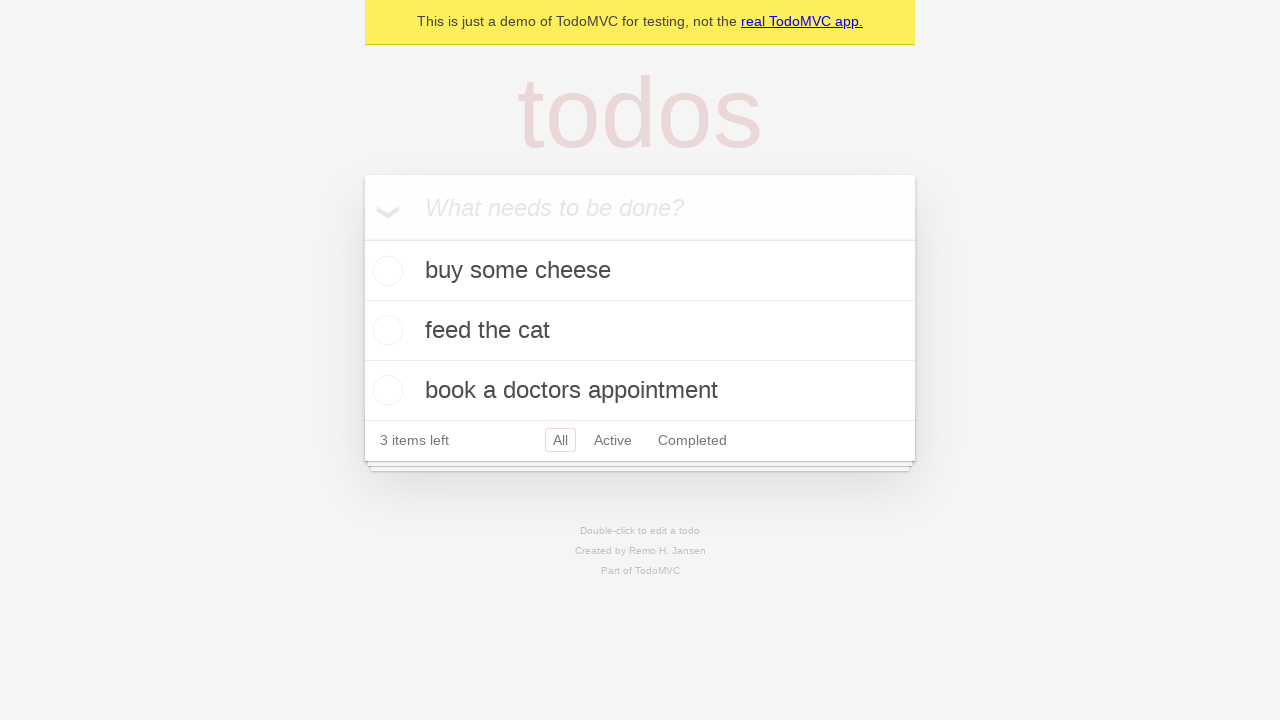

Confirmed all 3 todo items are present in the DOM
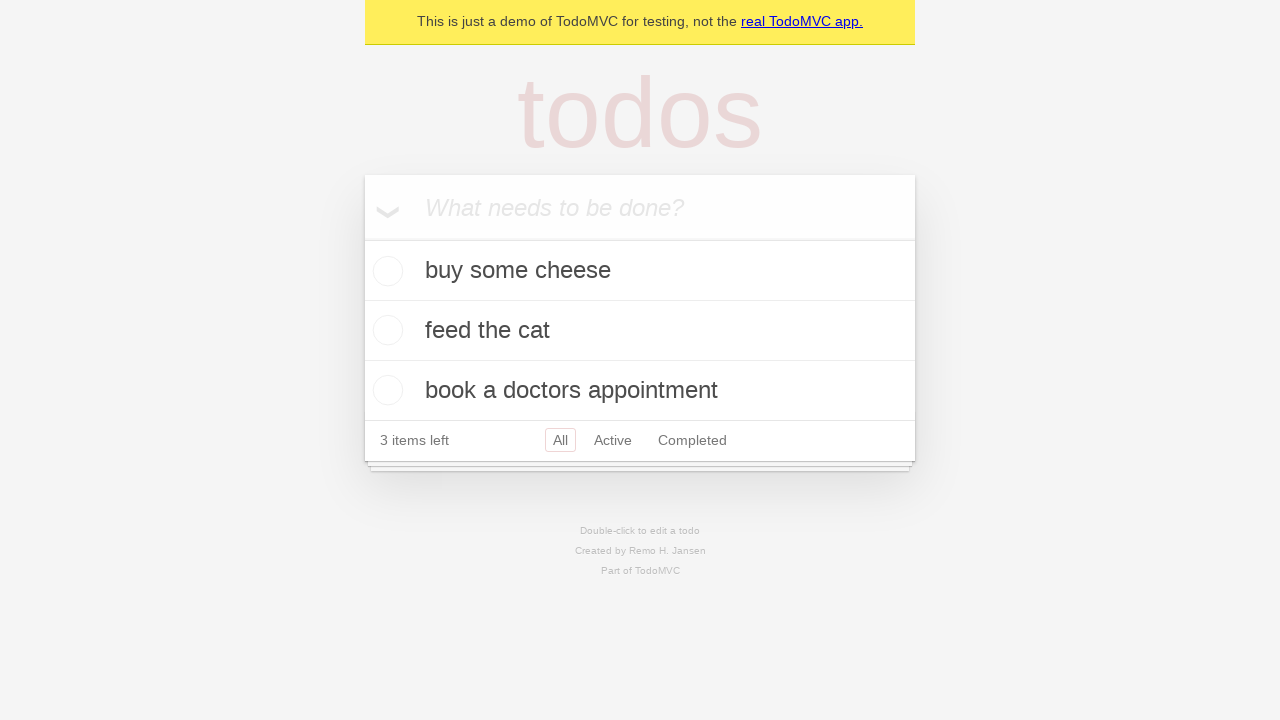

Verified that '3 items left' counter is displayed
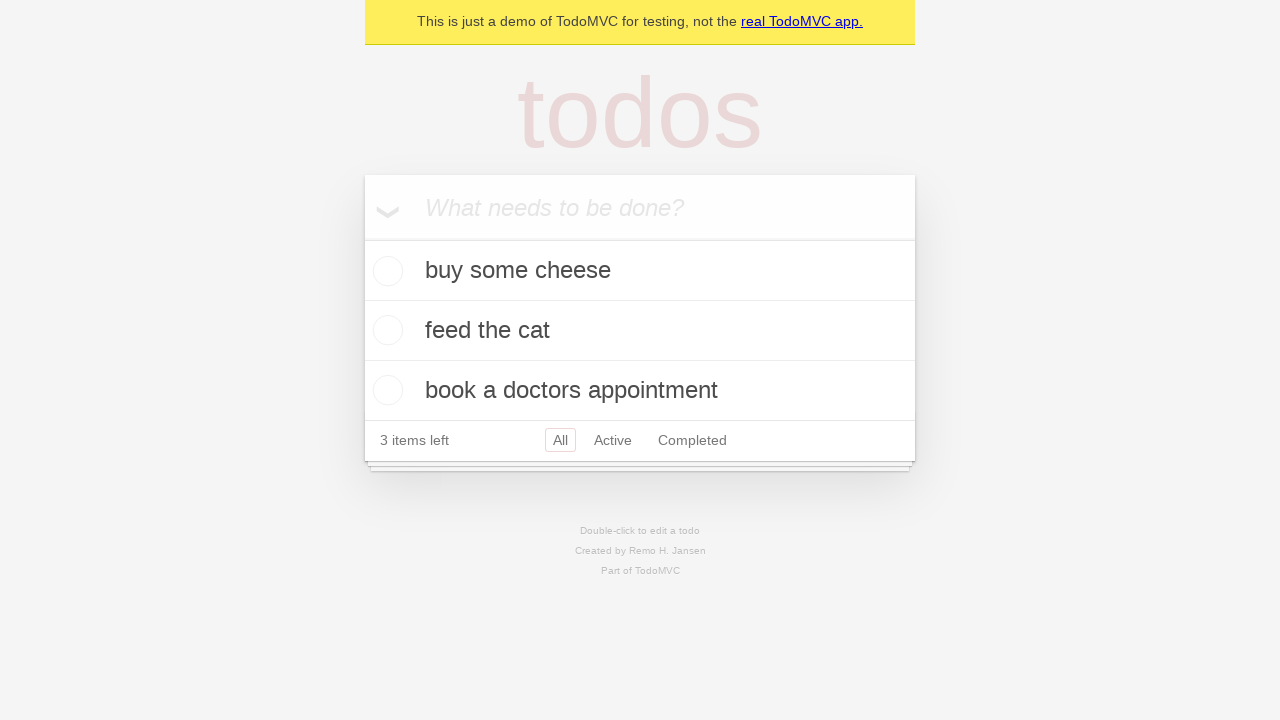

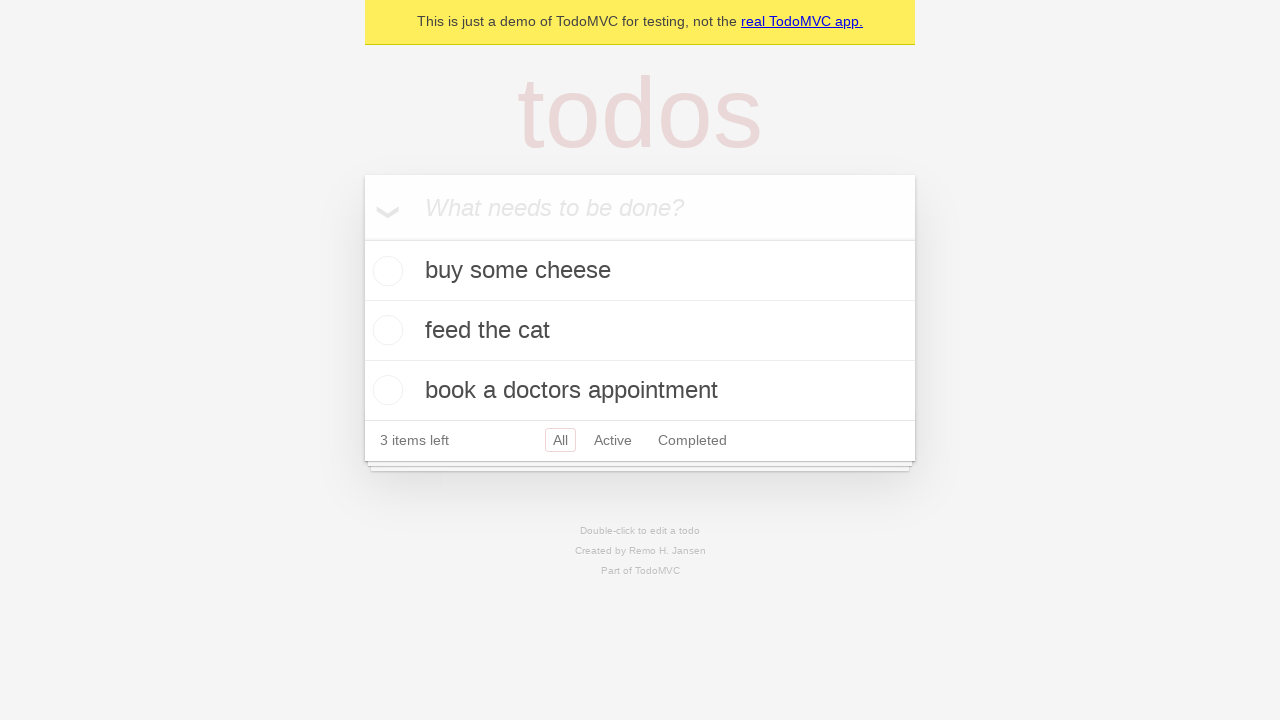